Tests clicking a button with dynamic ID by using CSS selector to locate it, repeating the action 3 times

Starting URL: http://uitestingplayground.com/dynamicid

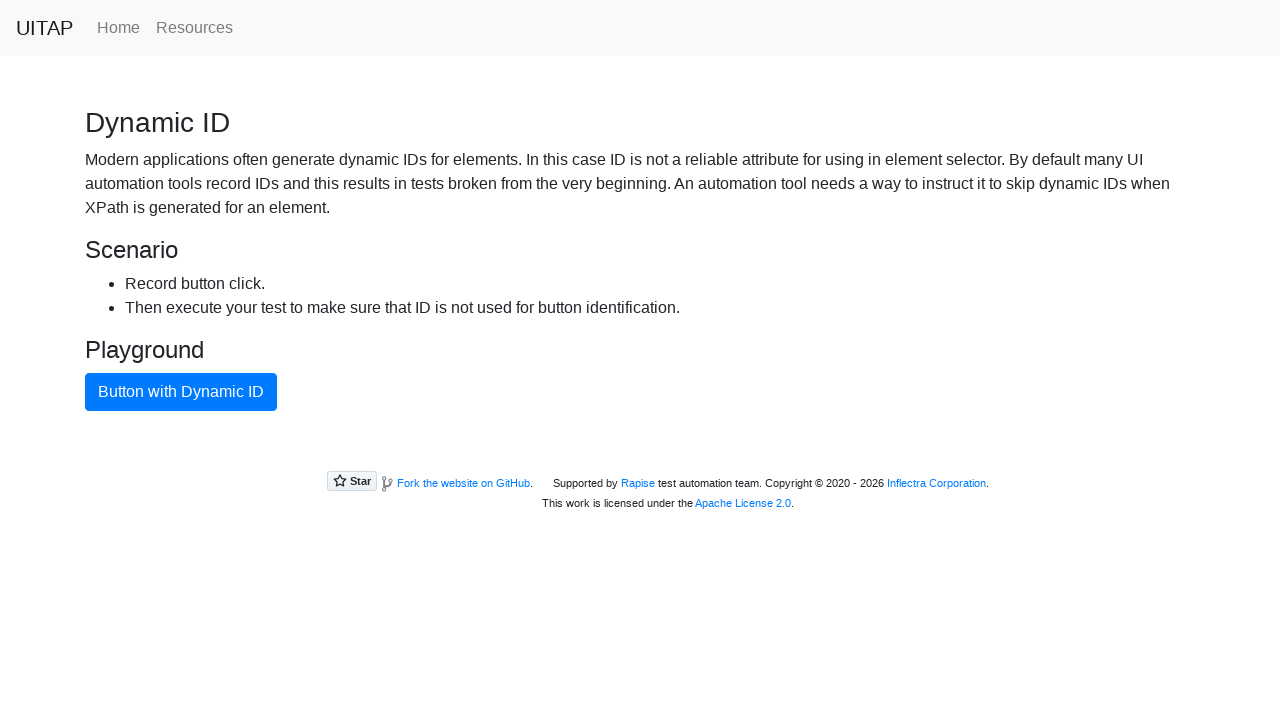

Waited for blue button to be visible (iteration 1)
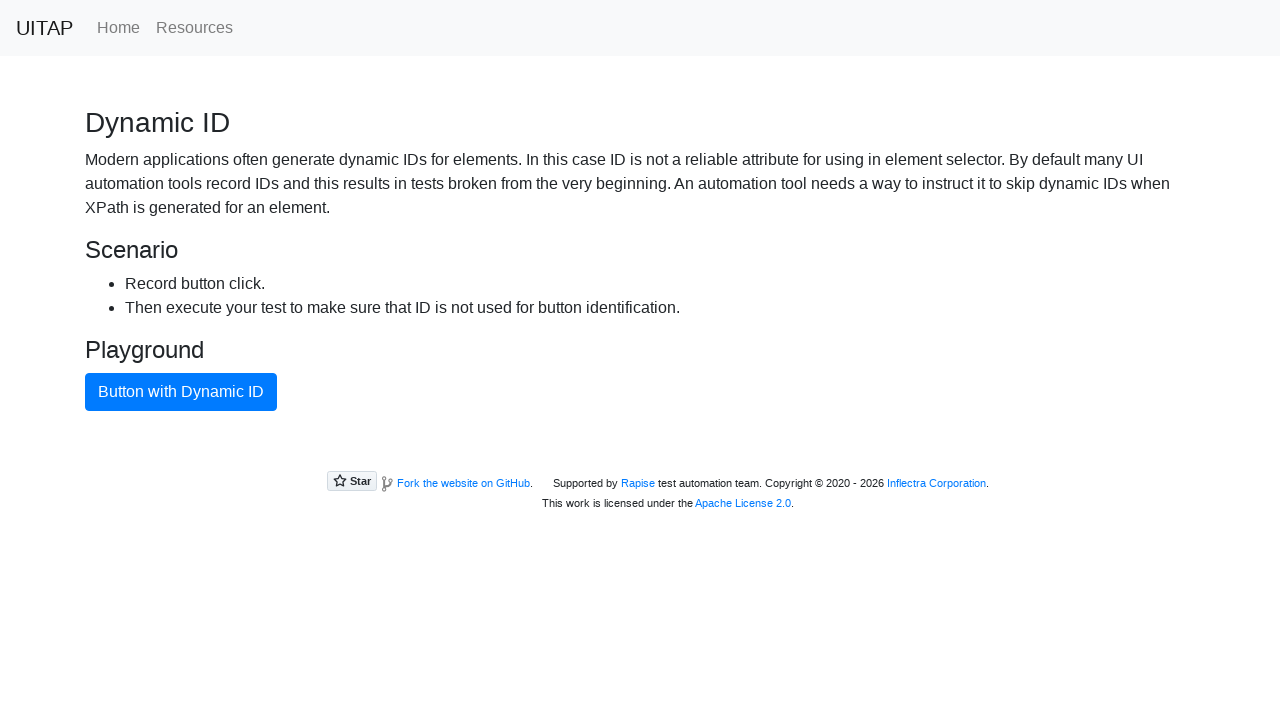

Clicked the blue button with dynamic ID (iteration 1) at (181, 392) on button.btn.btn-primary
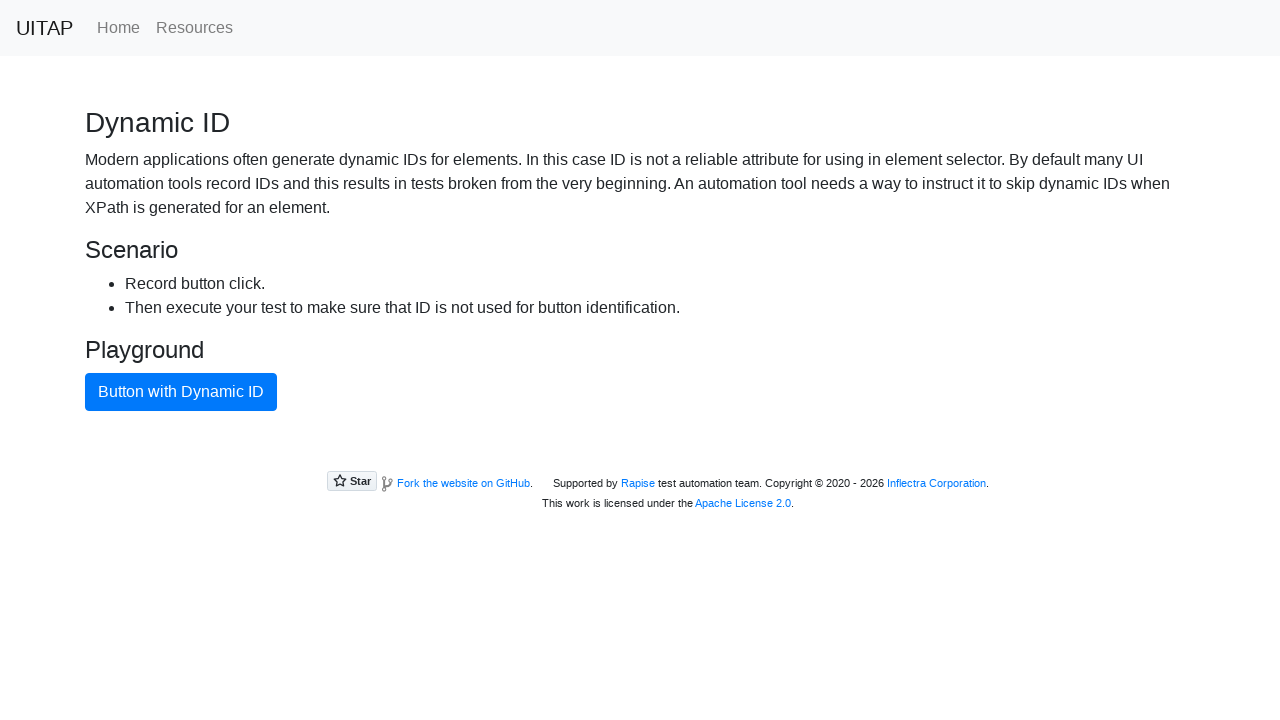

Navigated back to Dynamic ID page for next iteration
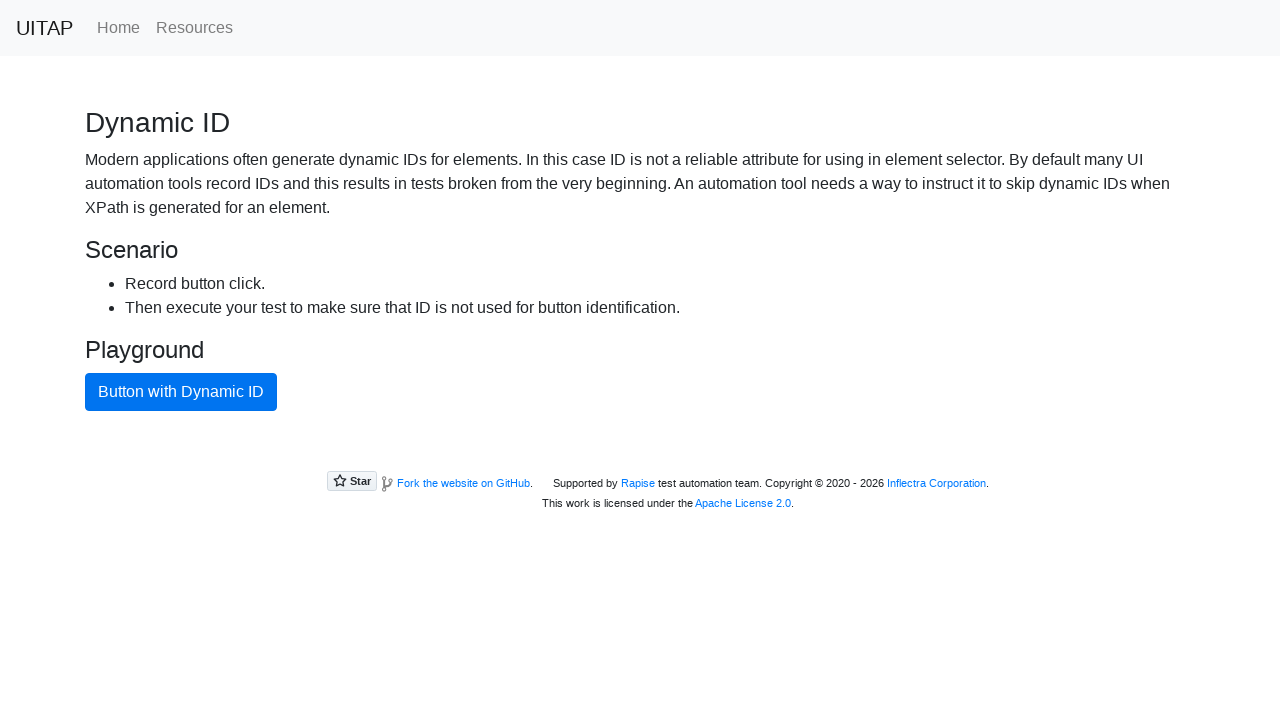

Waited for blue button to be visible (iteration 2)
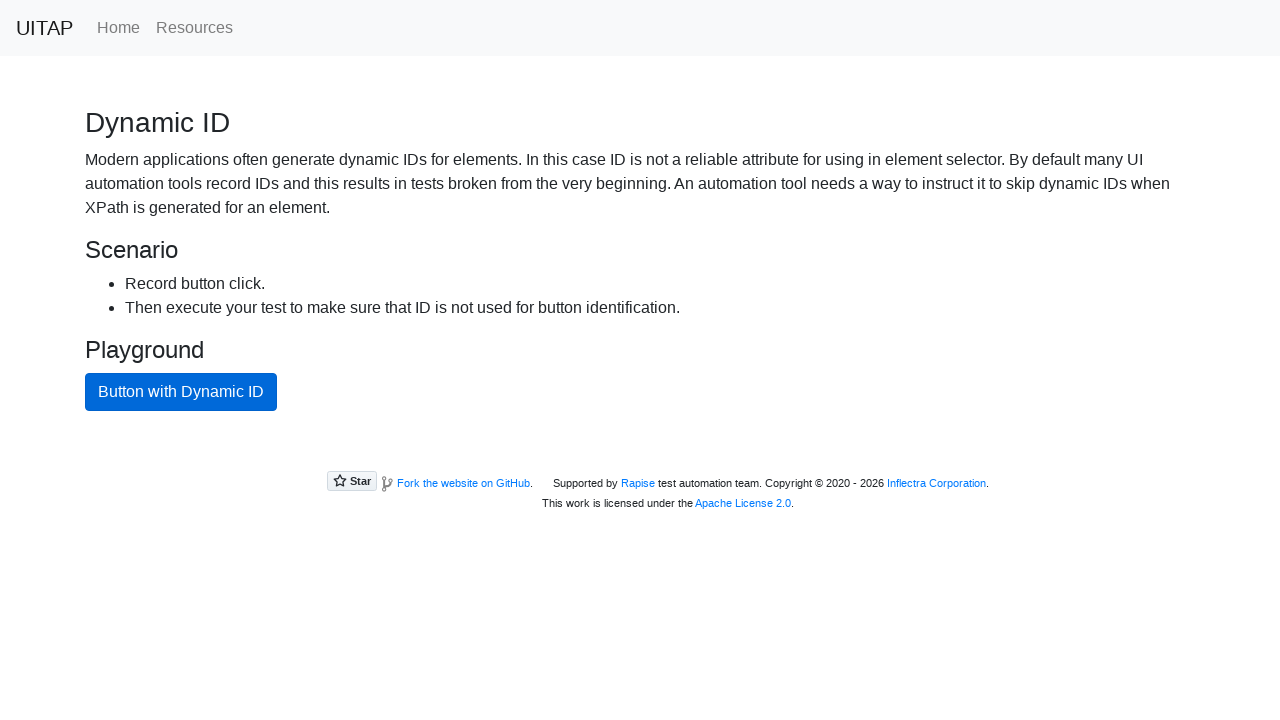

Clicked the blue button with dynamic ID (iteration 2) at (181, 392) on button.btn.btn-primary
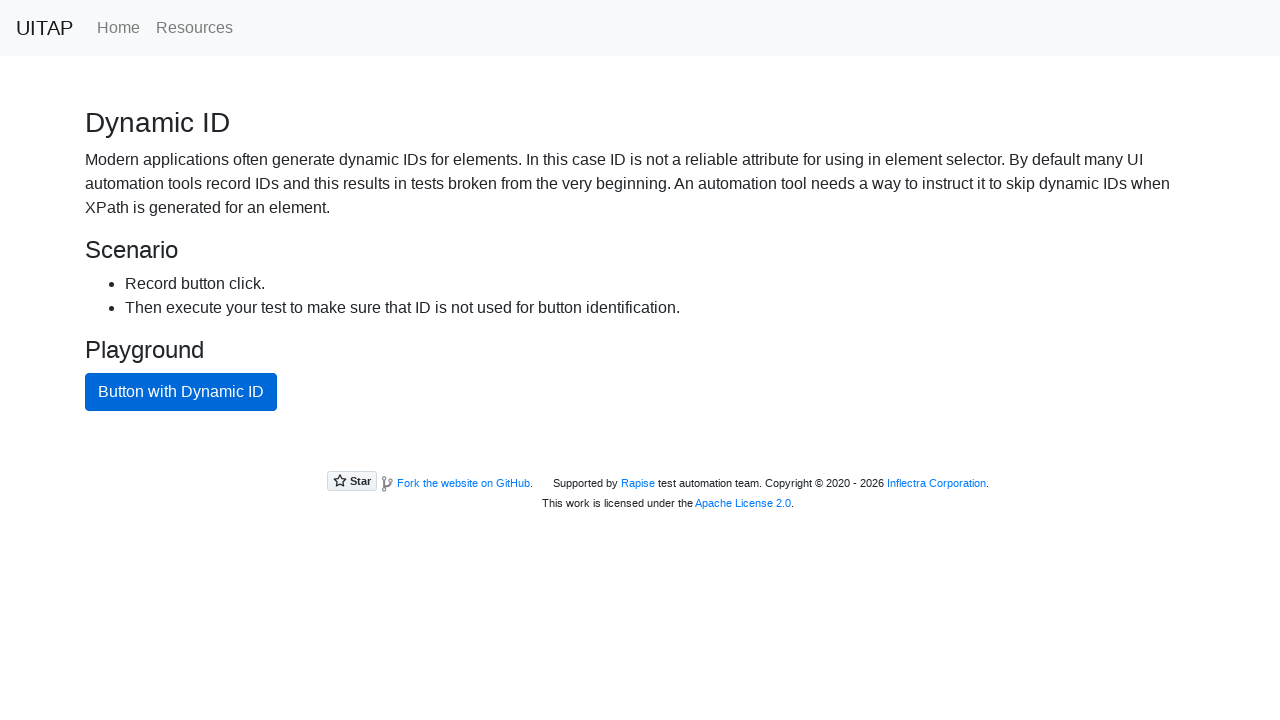

Navigated back to Dynamic ID page for next iteration
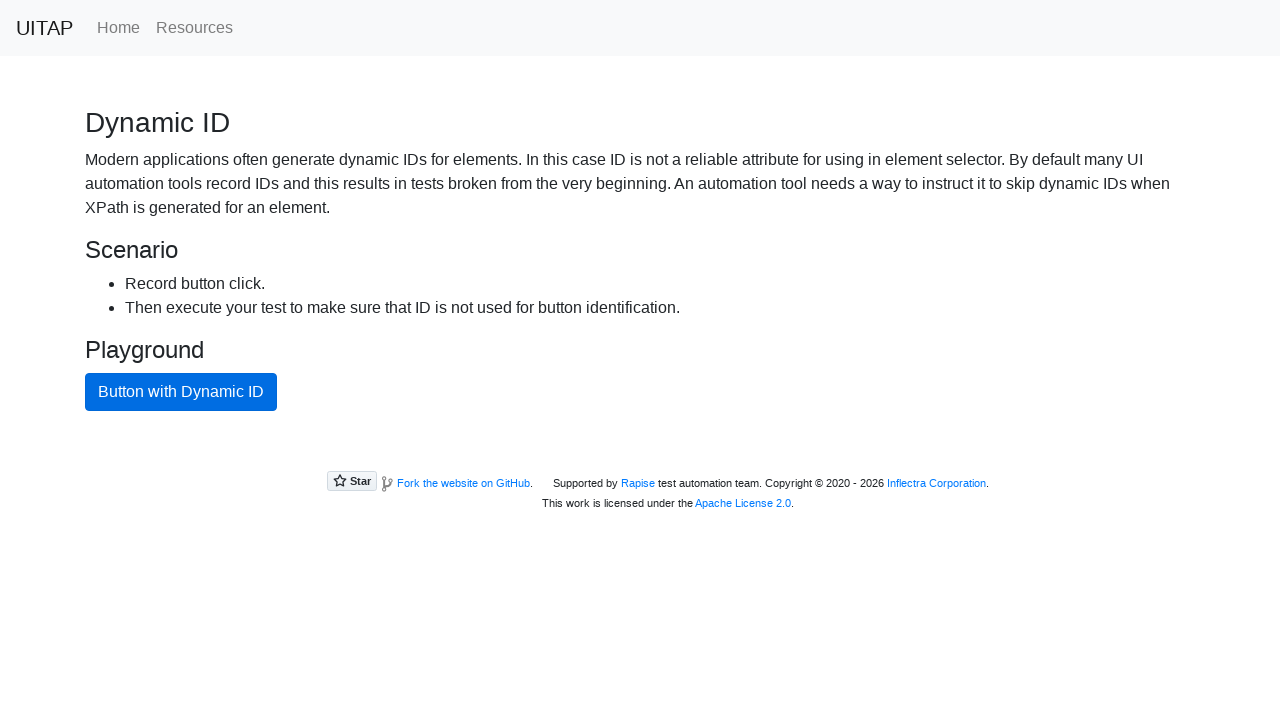

Waited for blue button to be visible (iteration 3)
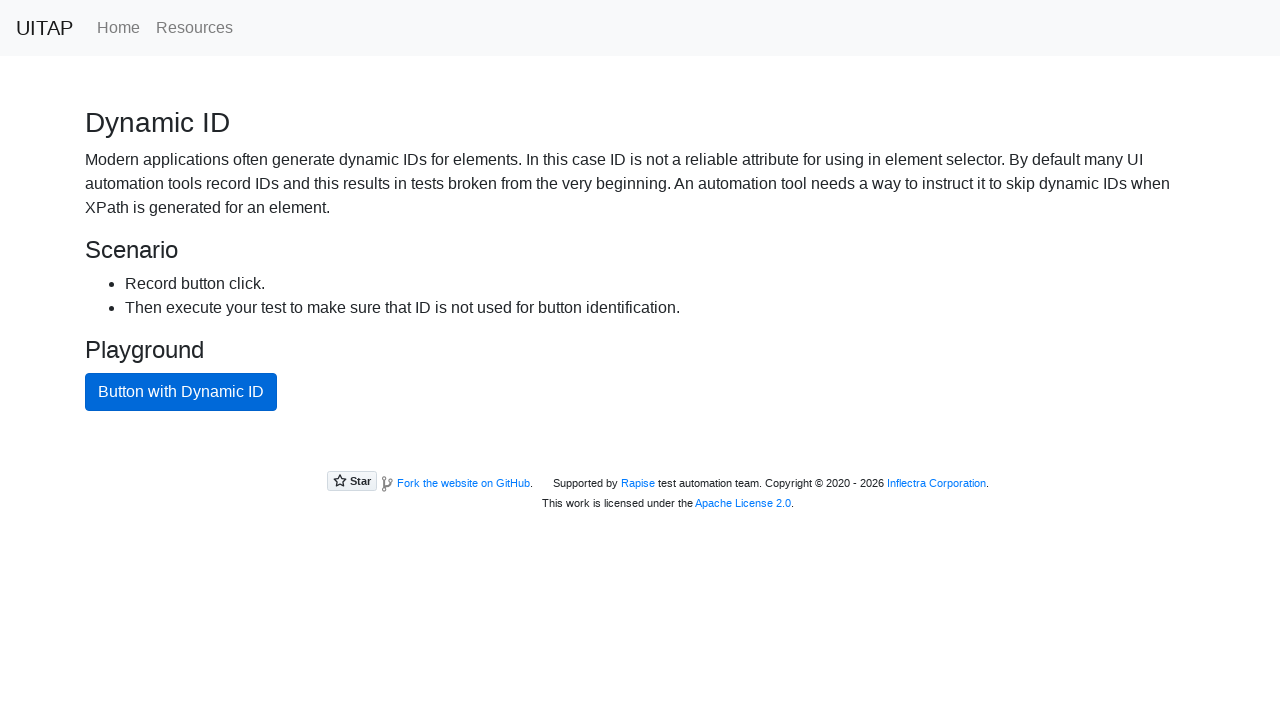

Clicked the blue button with dynamic ID (iteration 3) at (181, 392) on button.btn.btn-primary
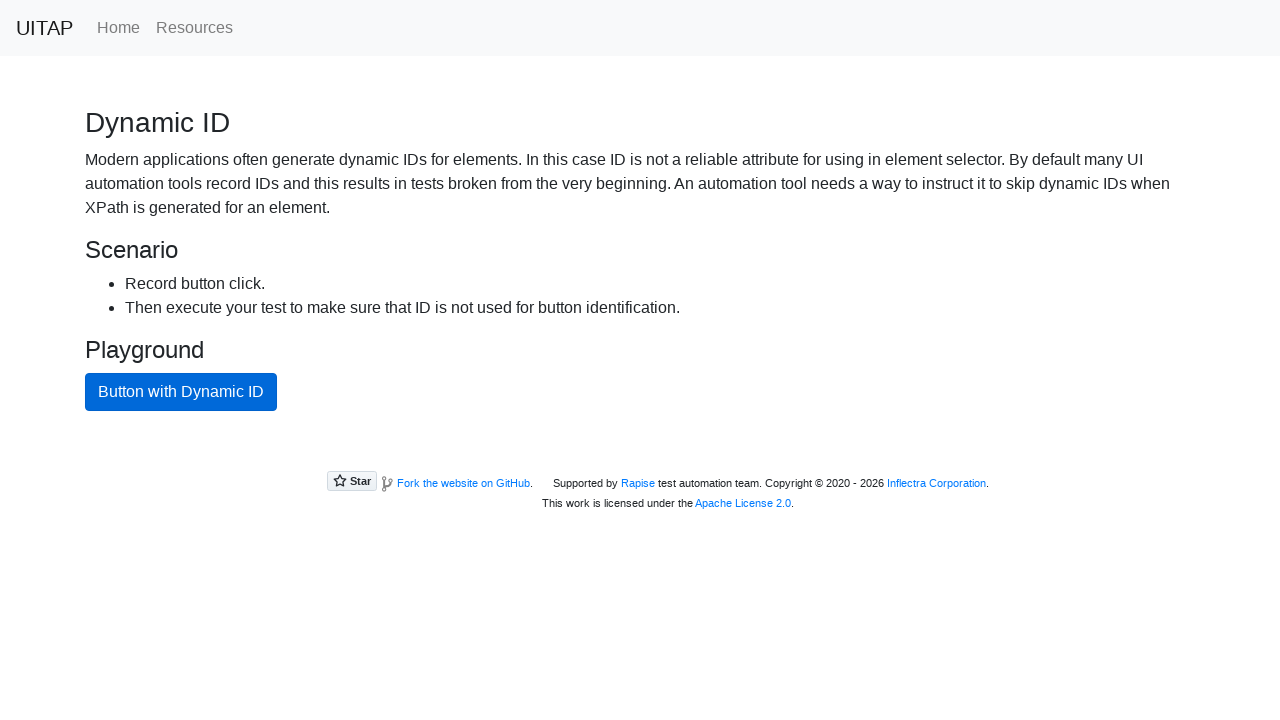

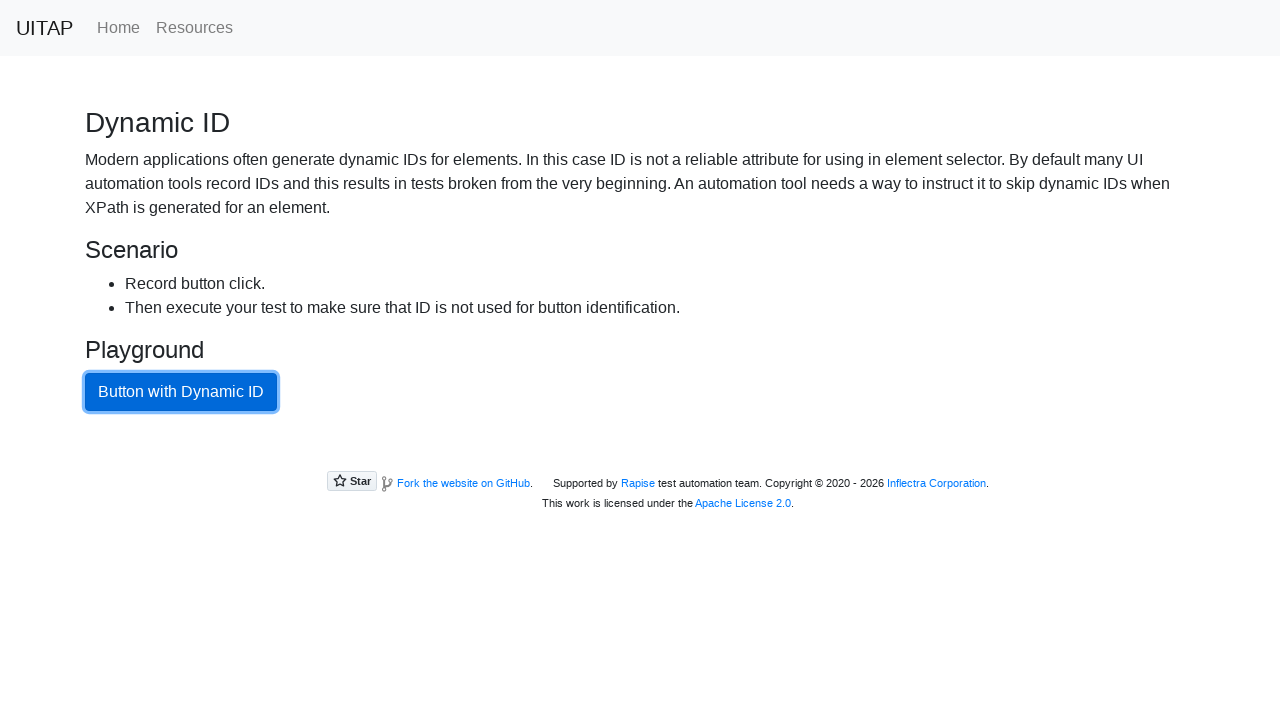